Tests the contact form functionality by clicking the Contact link, filling in email, name, and message fields, then submitting the form

Starting URL: https://www.demoblaze.com/

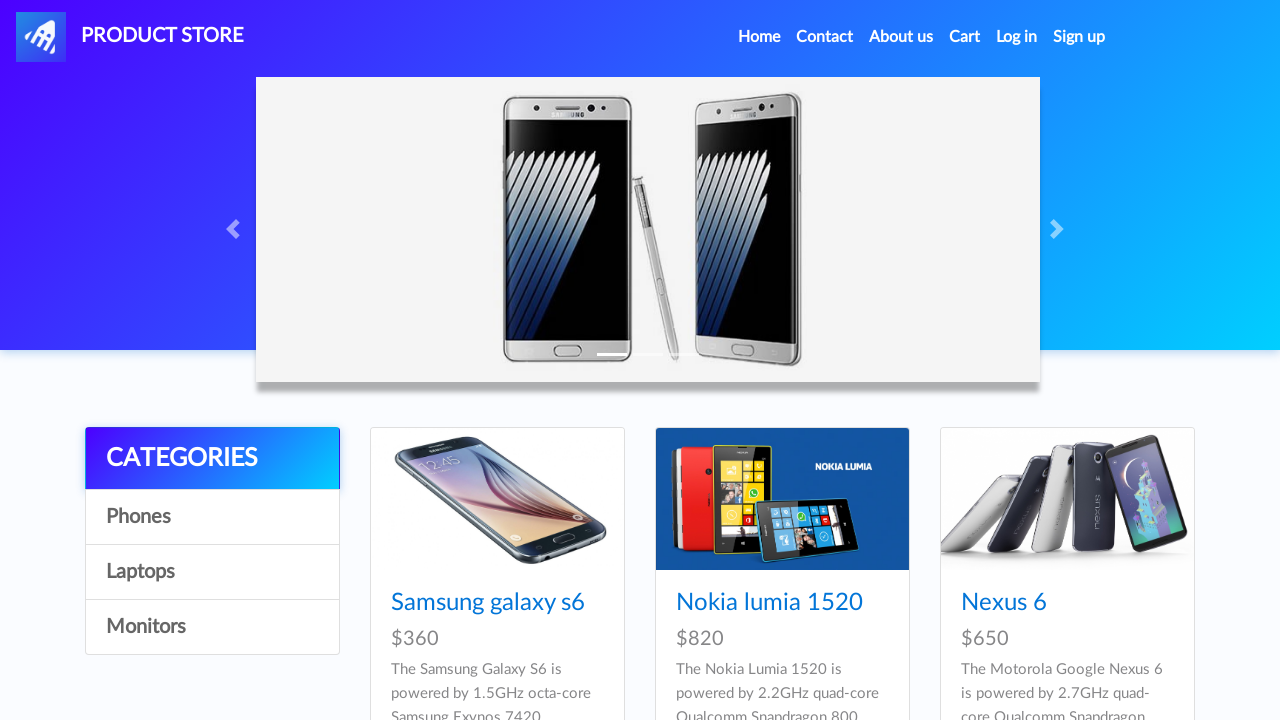

Clicked Contact link at (825, 37) on a:text('Contact')
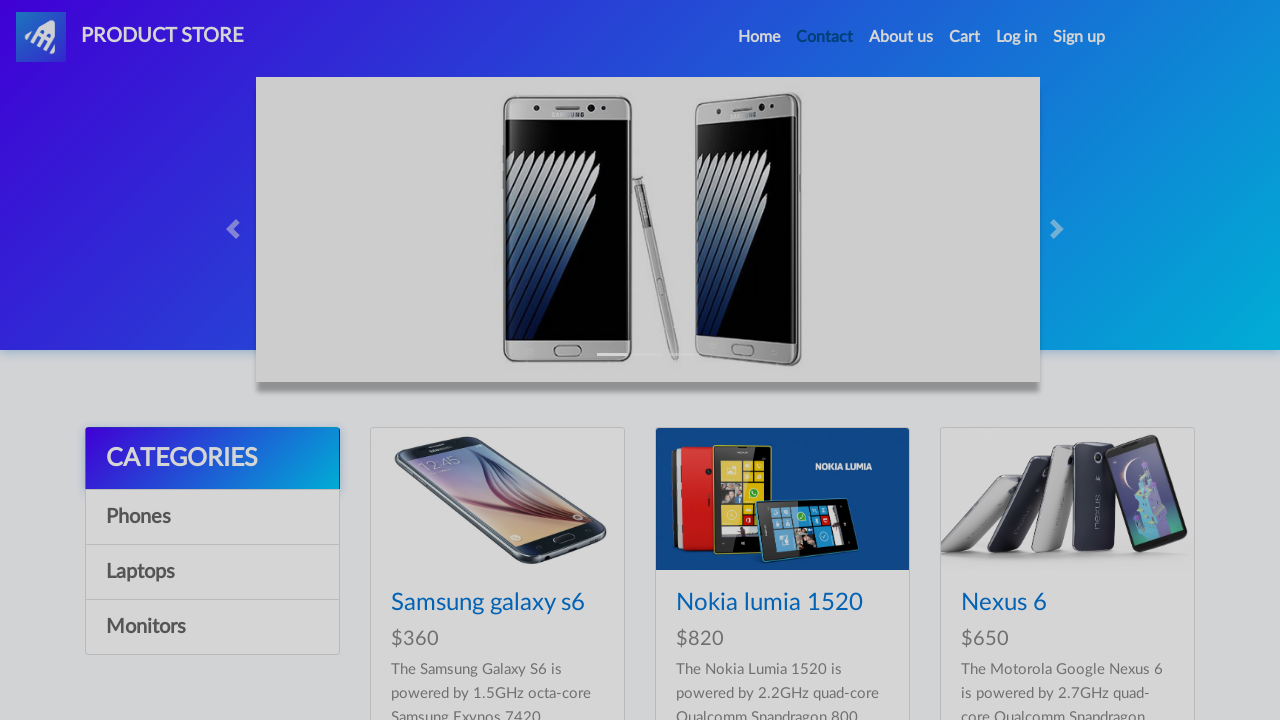

Contact form modal appeared and loaded
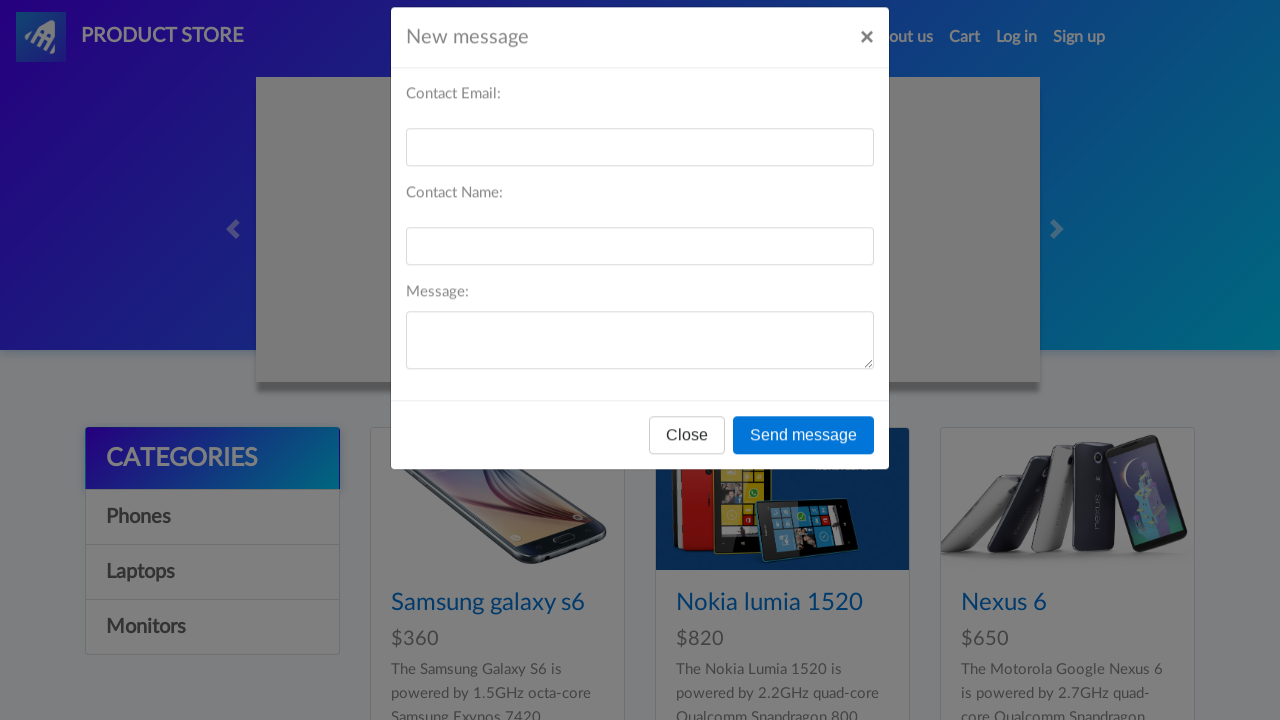

Filled email field with 'testuser.demo@hotmail.com' on #recipient-email
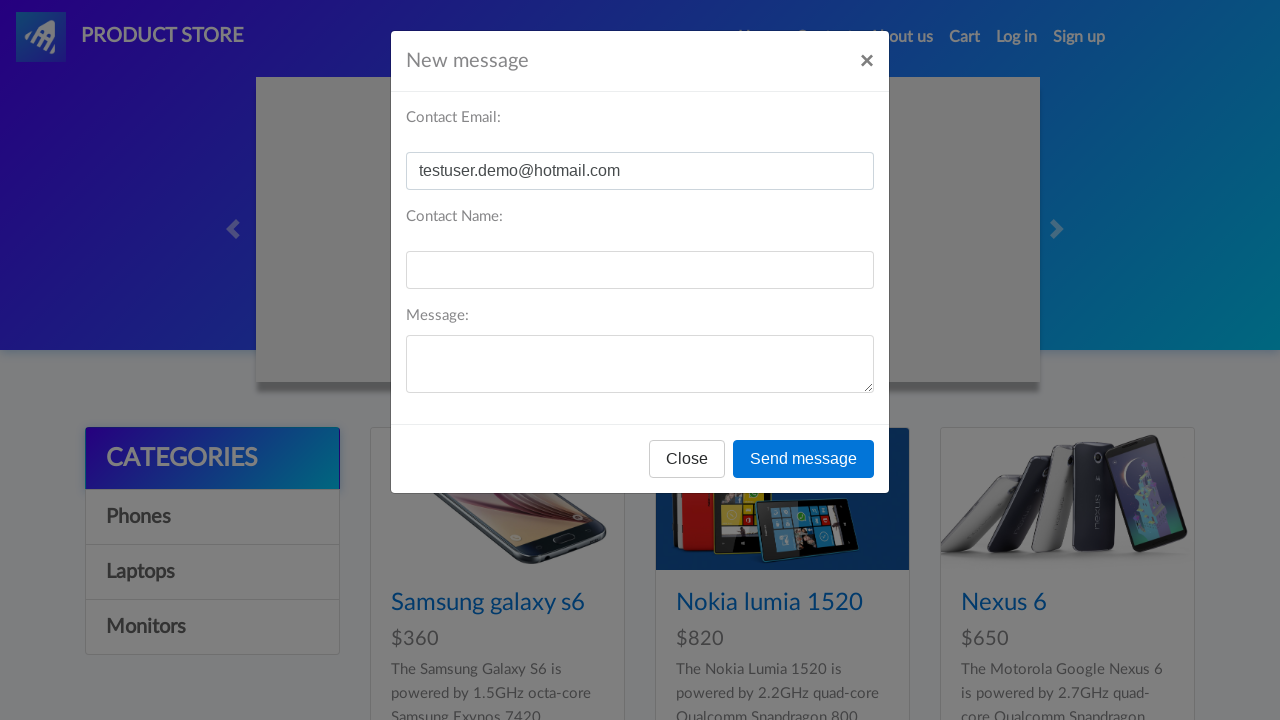

Filled name field with 'testuser' on #recipient-name
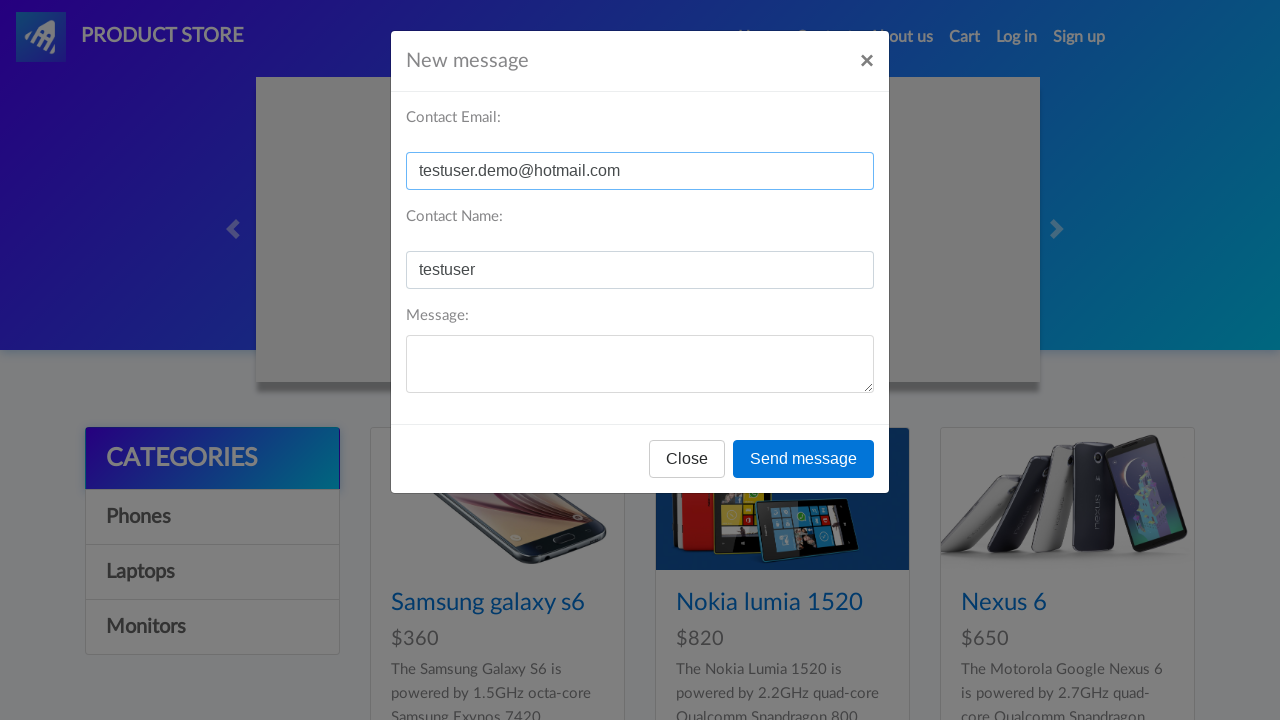

Filled message field with 'This is an automated test message.' on #message-text
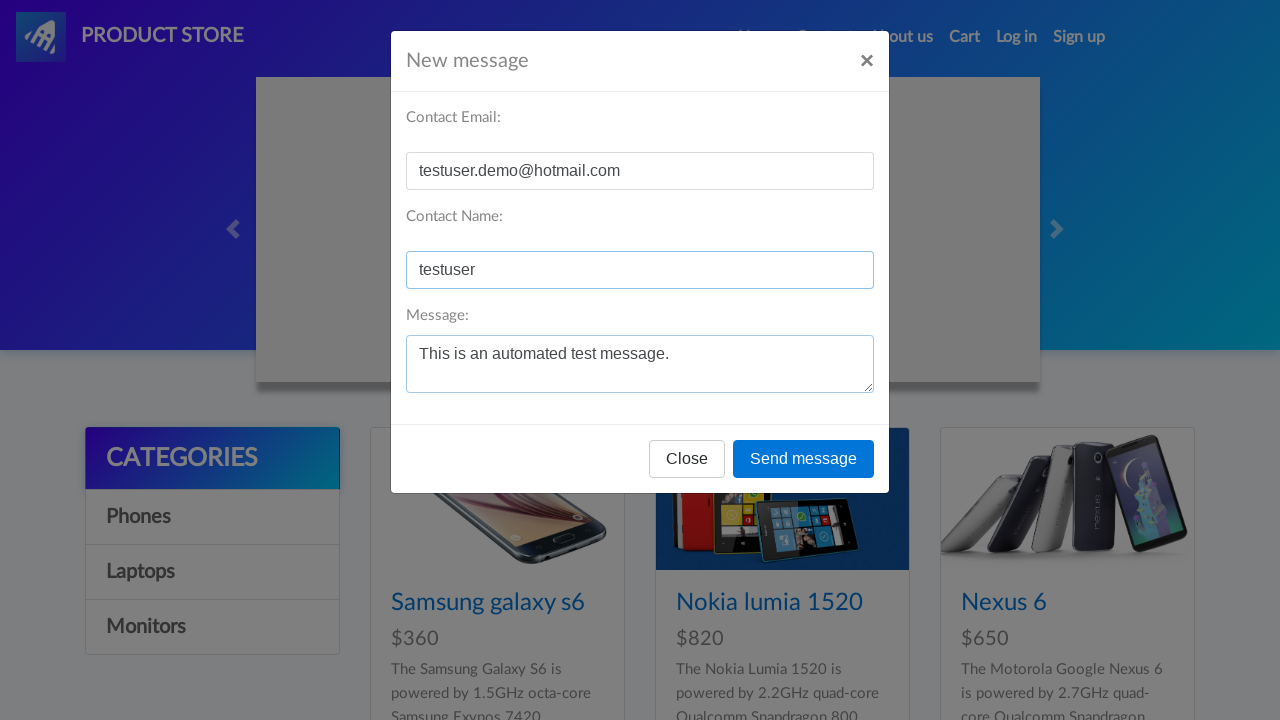

Clicked send button to submit contact form at (804, 459) on button[onclick='send()']
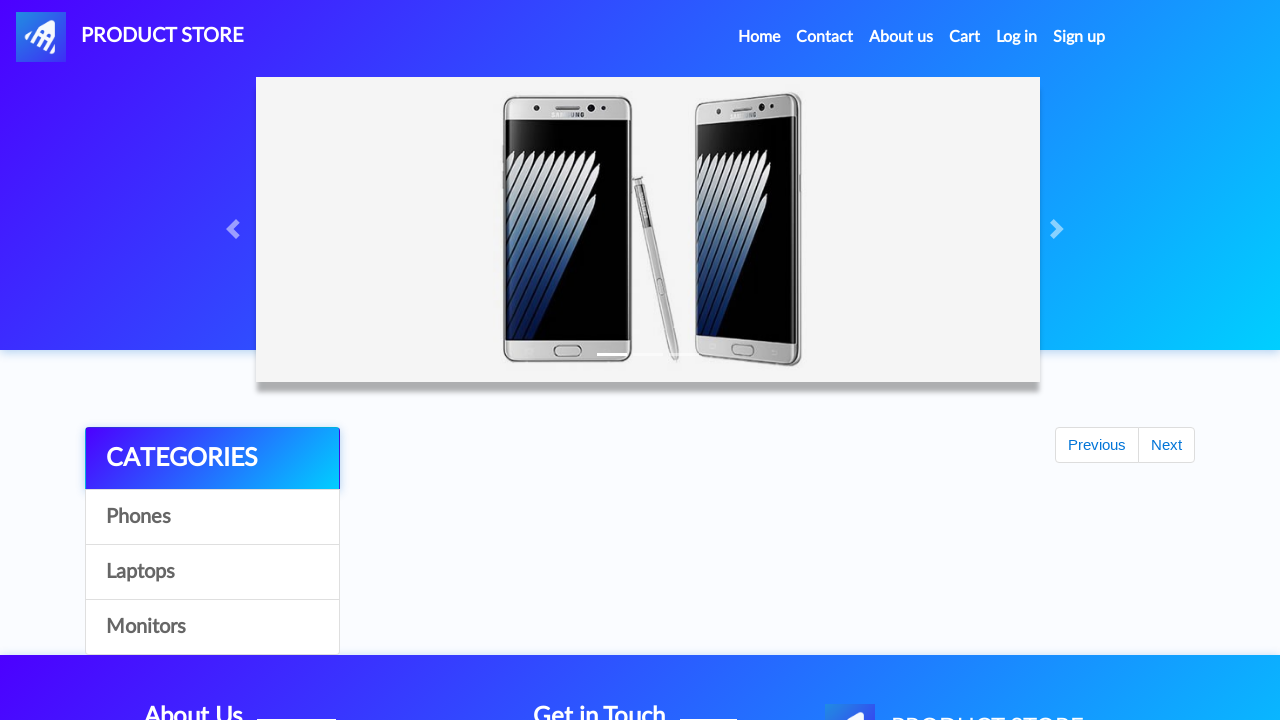

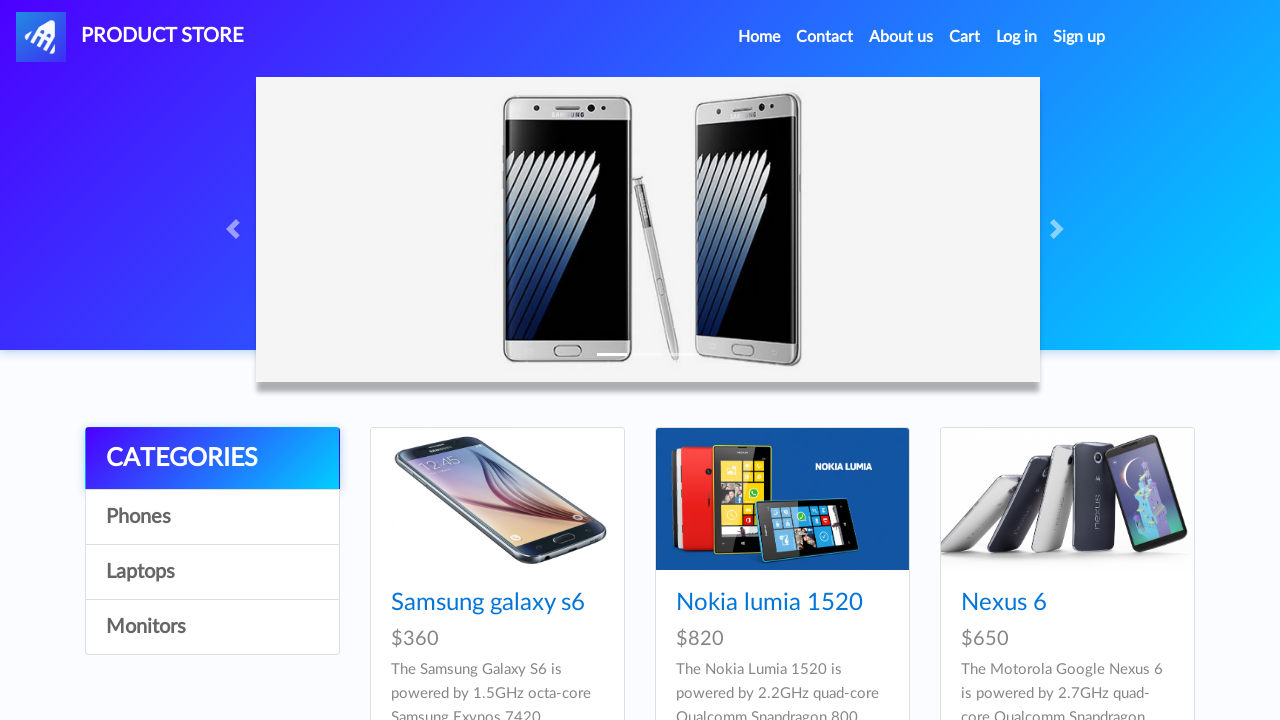